Tests autocomplete/autosuggest dropdown functionality by typing a partial country name and selecting a specific country from the suggestions

Starting URL: https://rahulshettyacademy.com/dropdownsPractise/

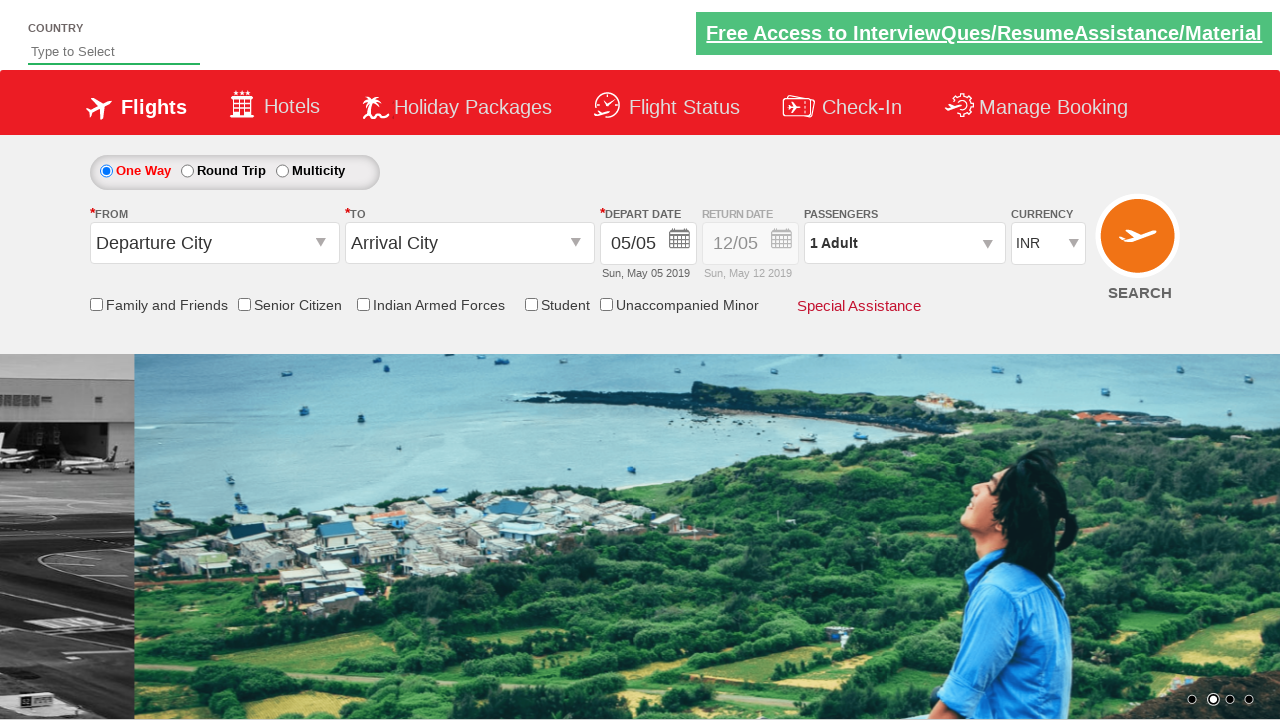

Typed 'kor' in autosuggest field on #autosuggest
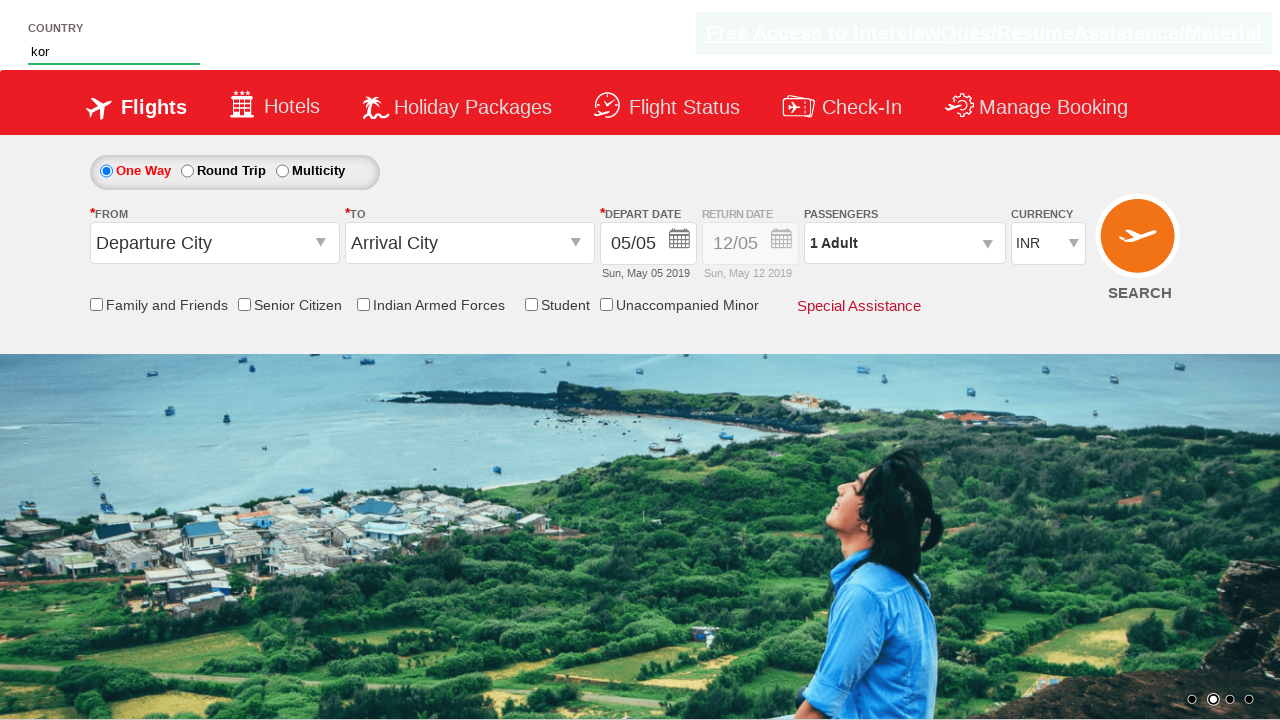

Autocomplete suggestions appeared
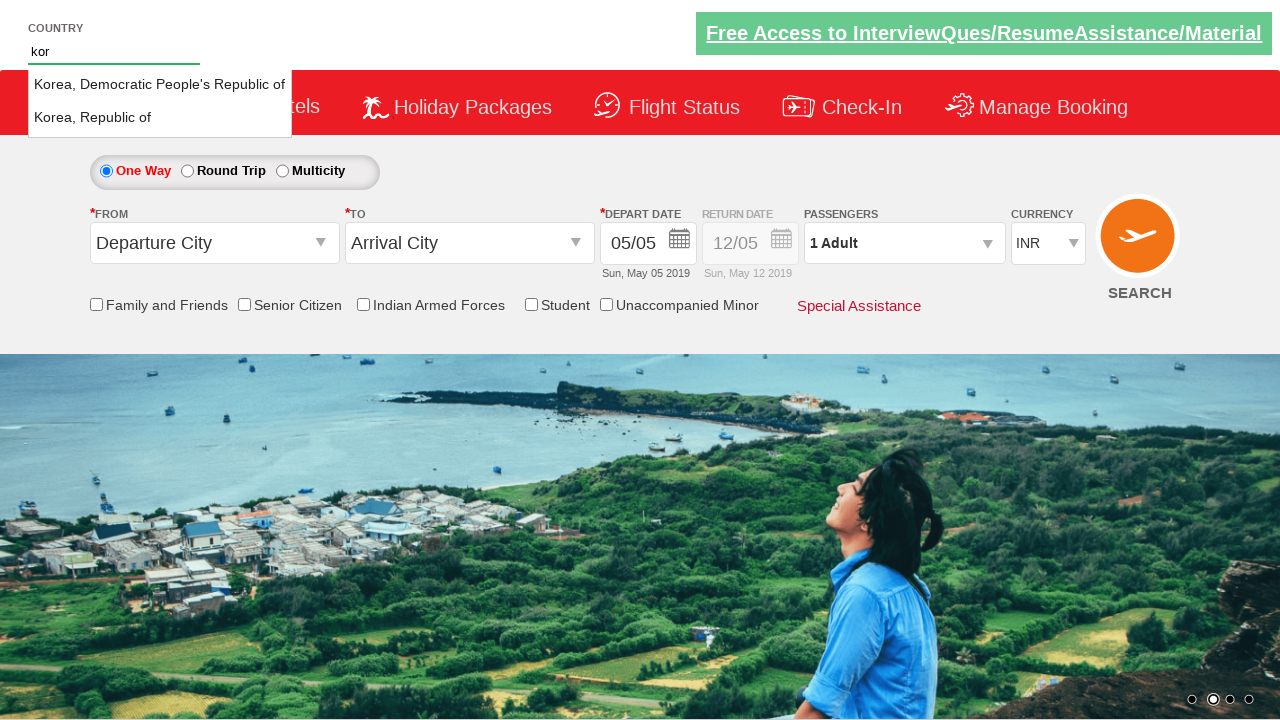

Selected 'Korea, Republic of' from dropdown suggestions at (160, 118) on li.ui-menu-item a:has-text('Korea, Republic of')
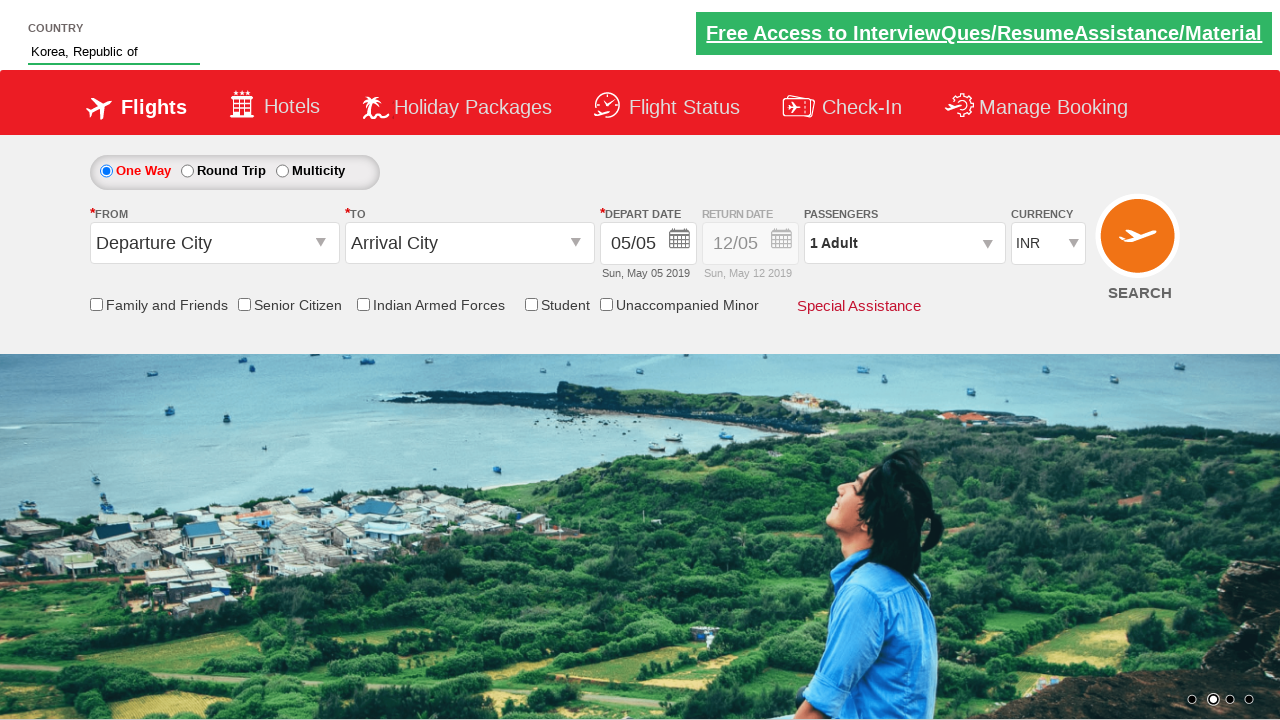

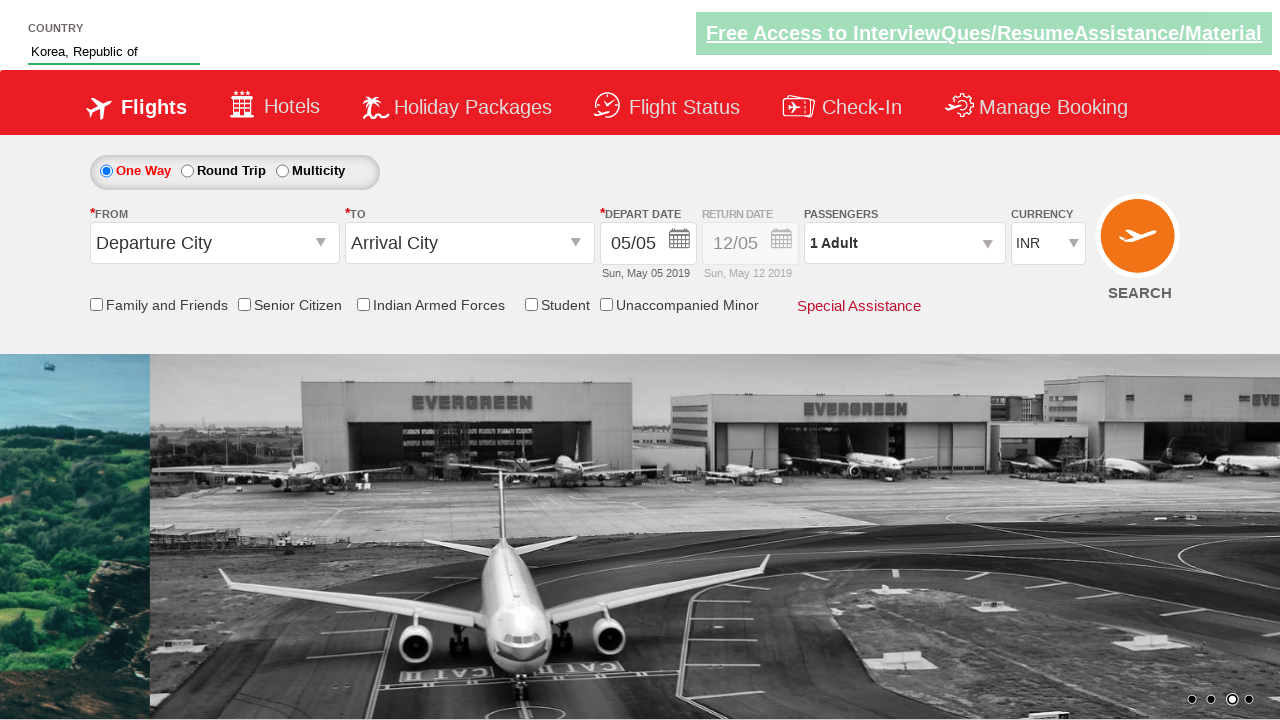